Tests the checkout process by navigating to cart, placing an order, and filling out the order form with name, country, city, card details, and confirming the purchase

Starting URL: https://www.demoblaze.com/

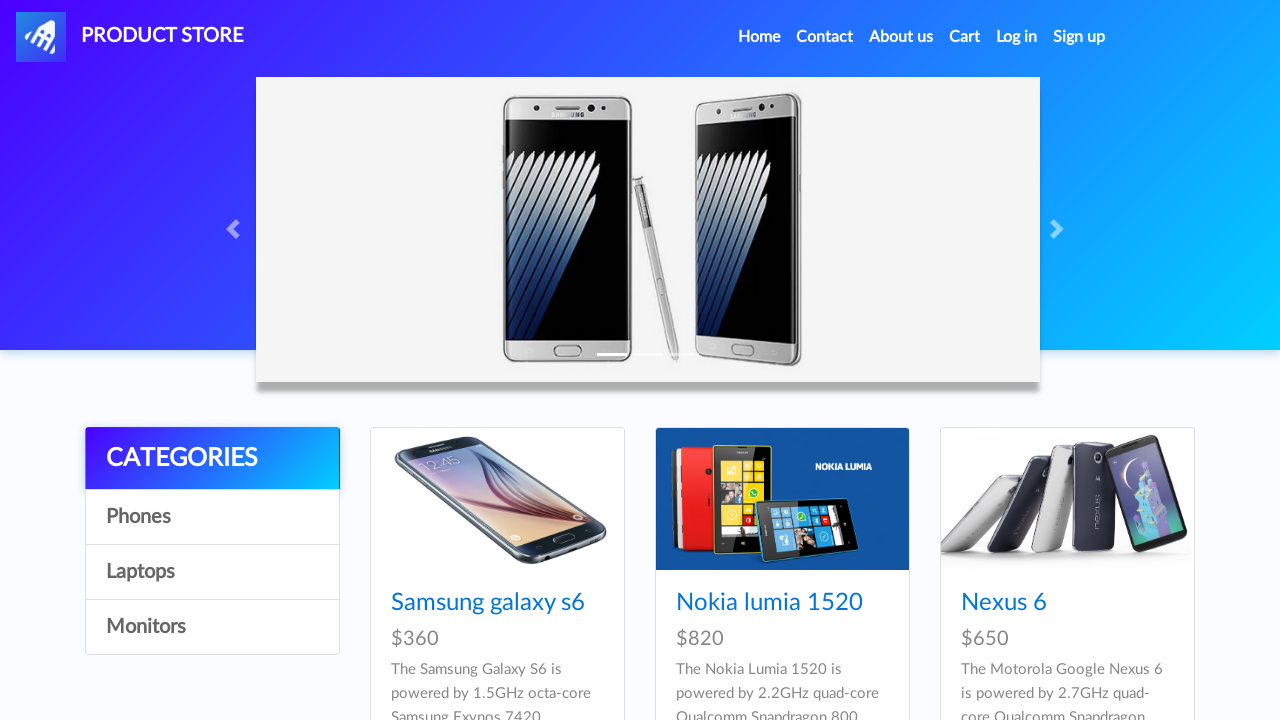

Clicked cart button to navigate to cart at (965, 37) on #cartur
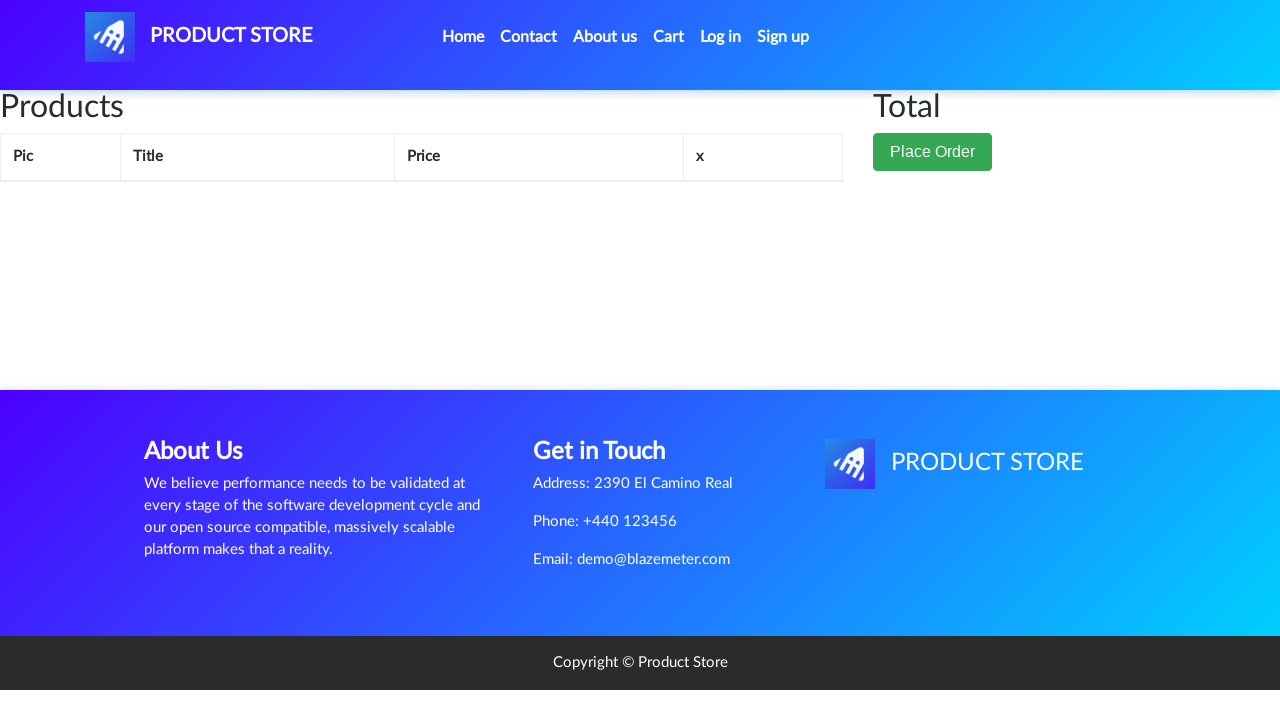

Waited 500ms for cart page to load
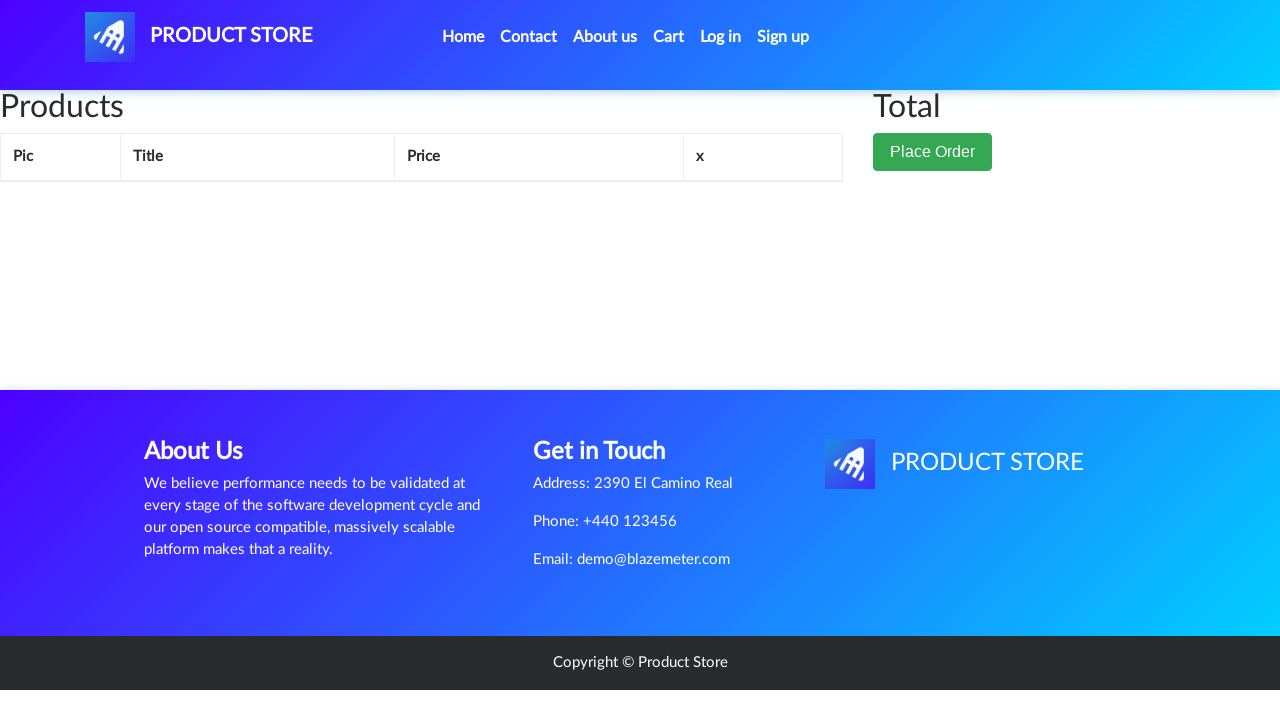

Clicked active navigation link at (463, 37) on .active > .nav-link
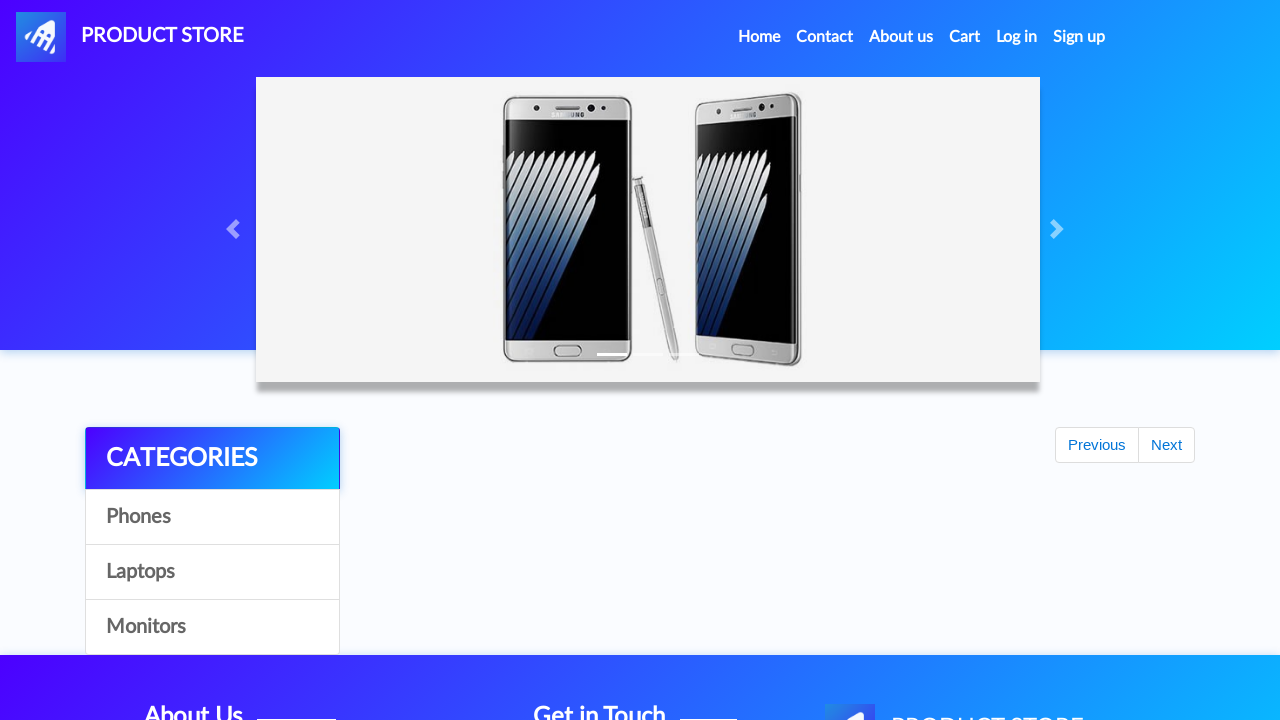

Waited 500ms for page to update
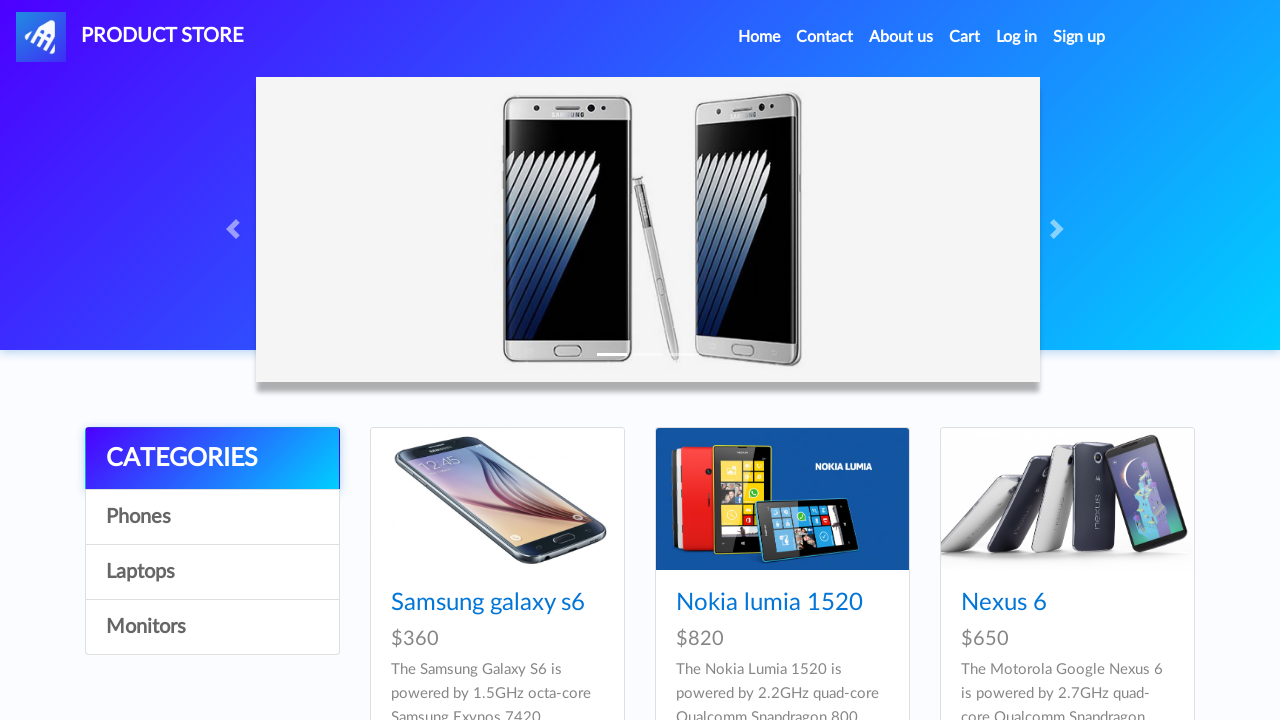

Clicked cart button again at (965, 37) on #cartur
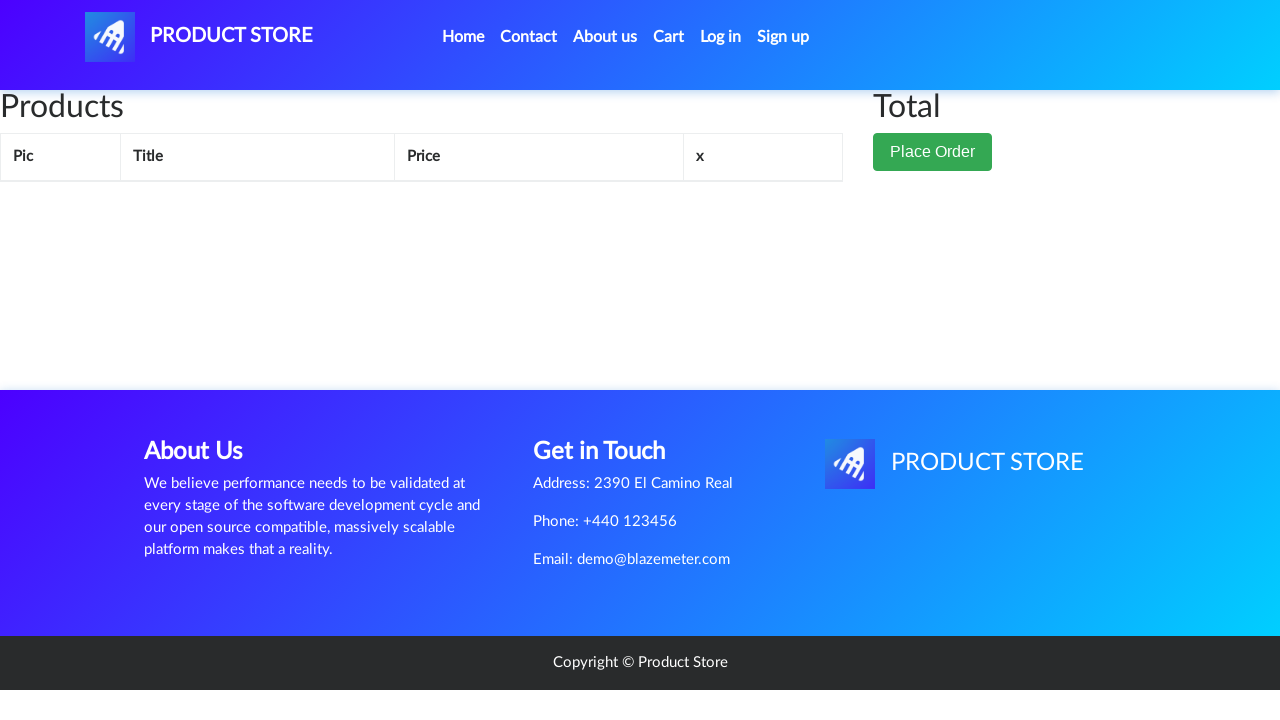

Waited 500ms for cart to load
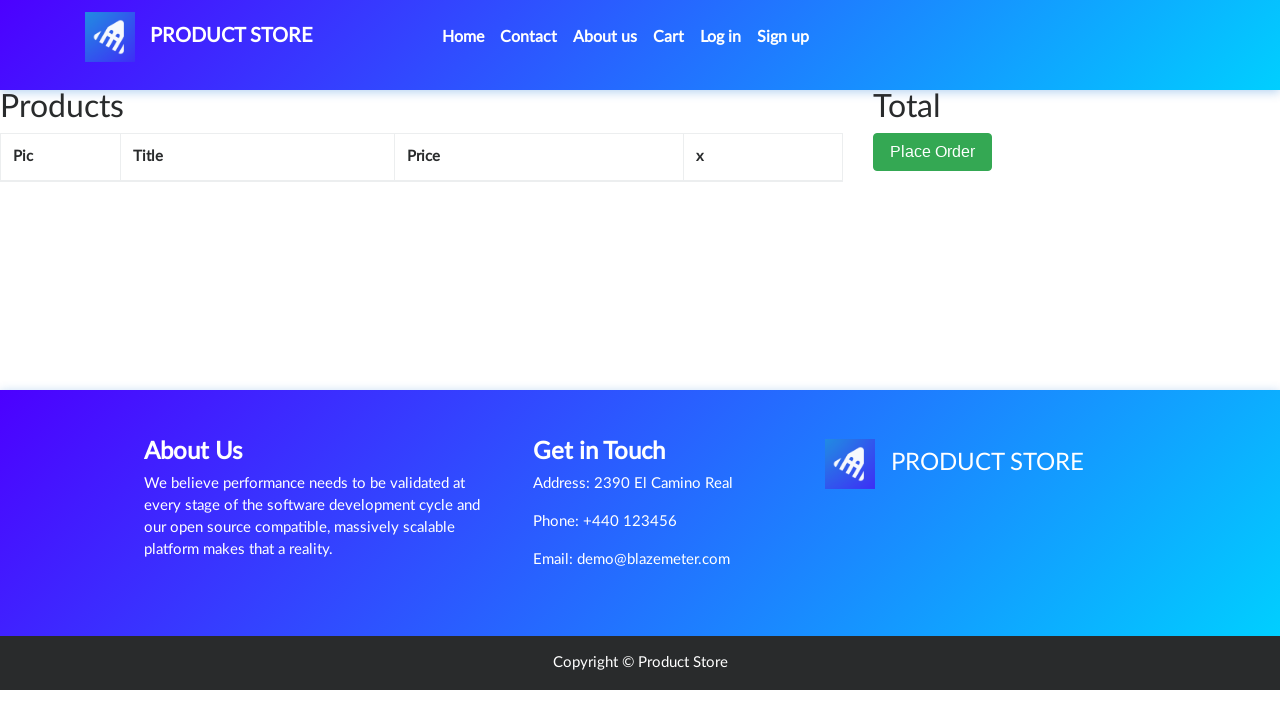

Clicked Place Order button at (933, 152) on .btn-success
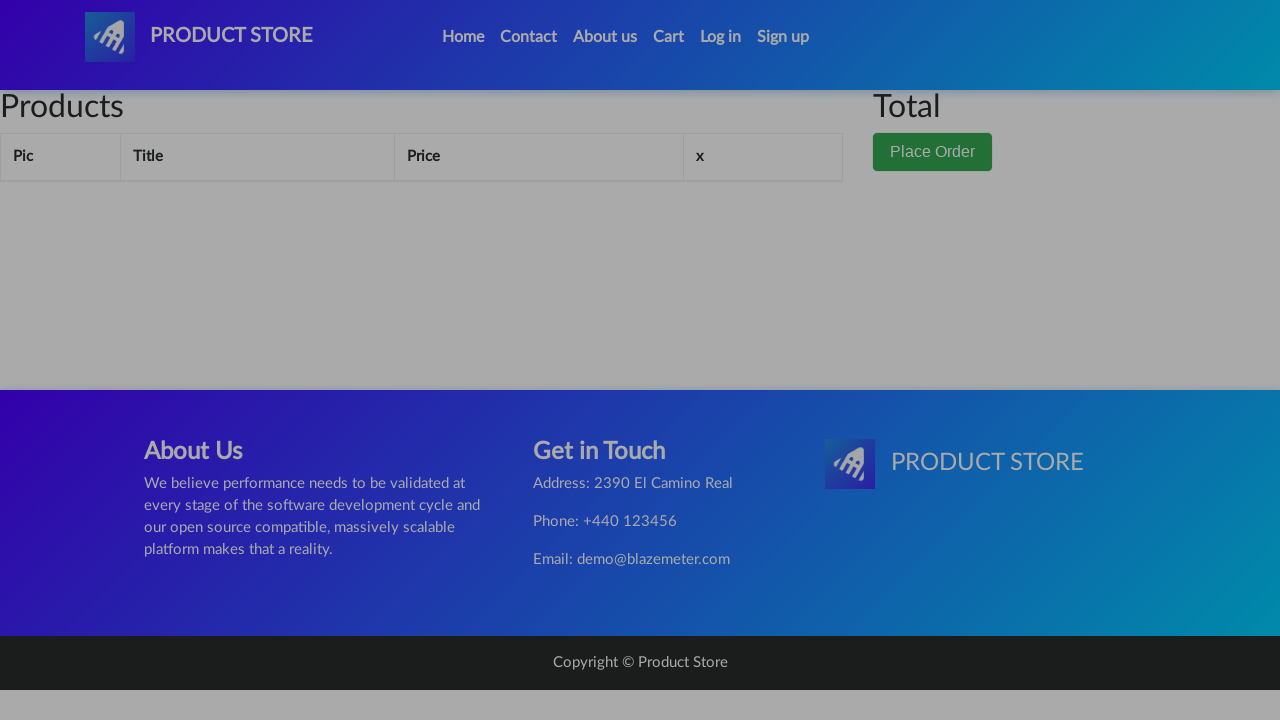

Waited 500ms for order form to appear
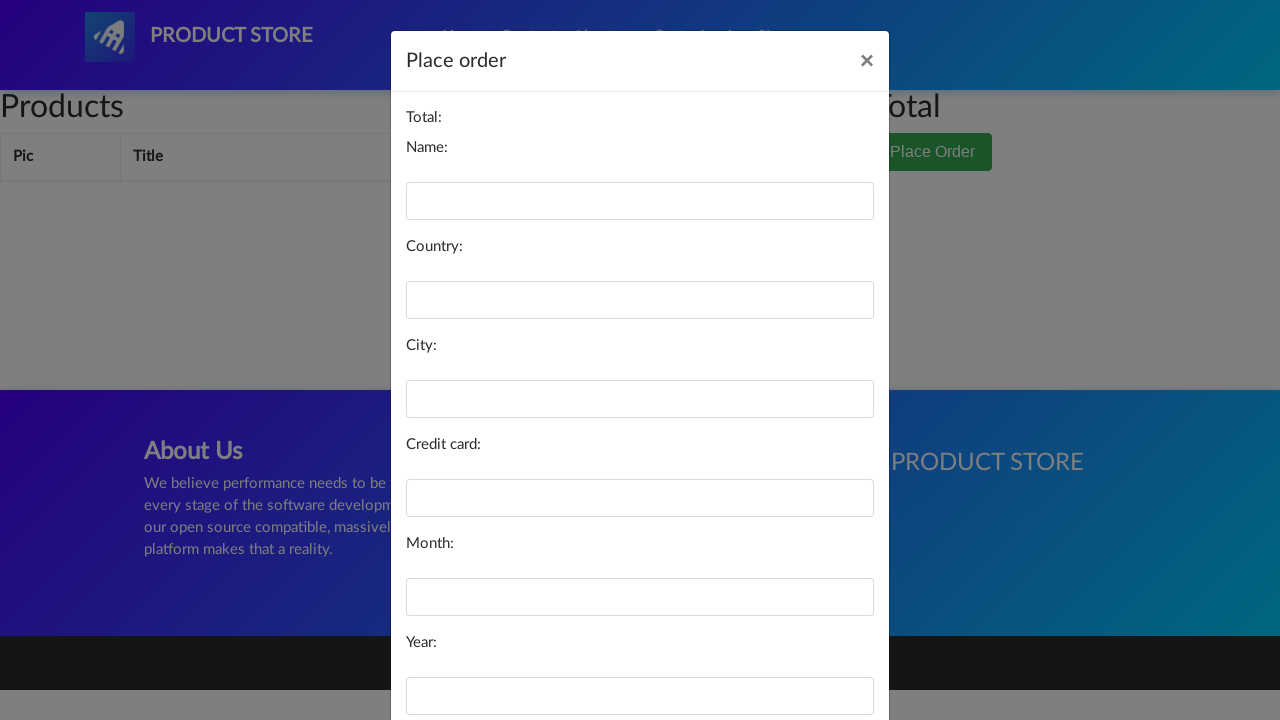

Clicked name field at (640, 201) on #name
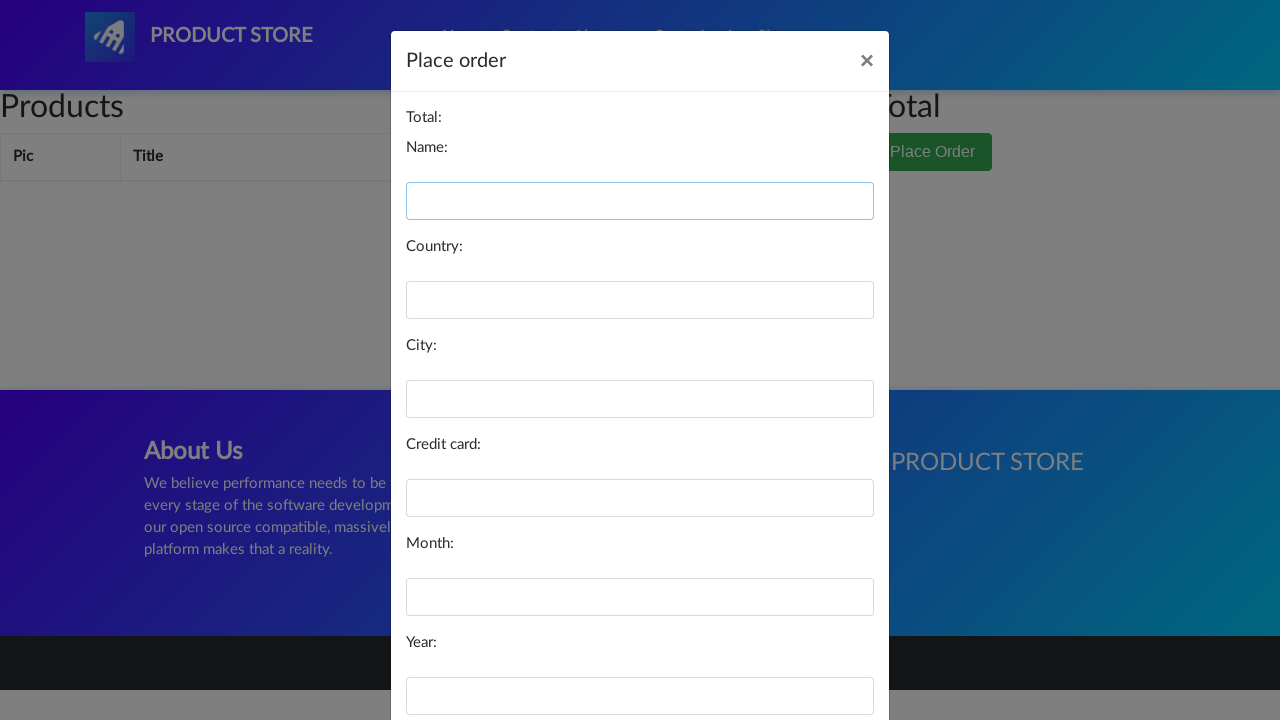

Filled name field with 'Sarah Johnson' on #name
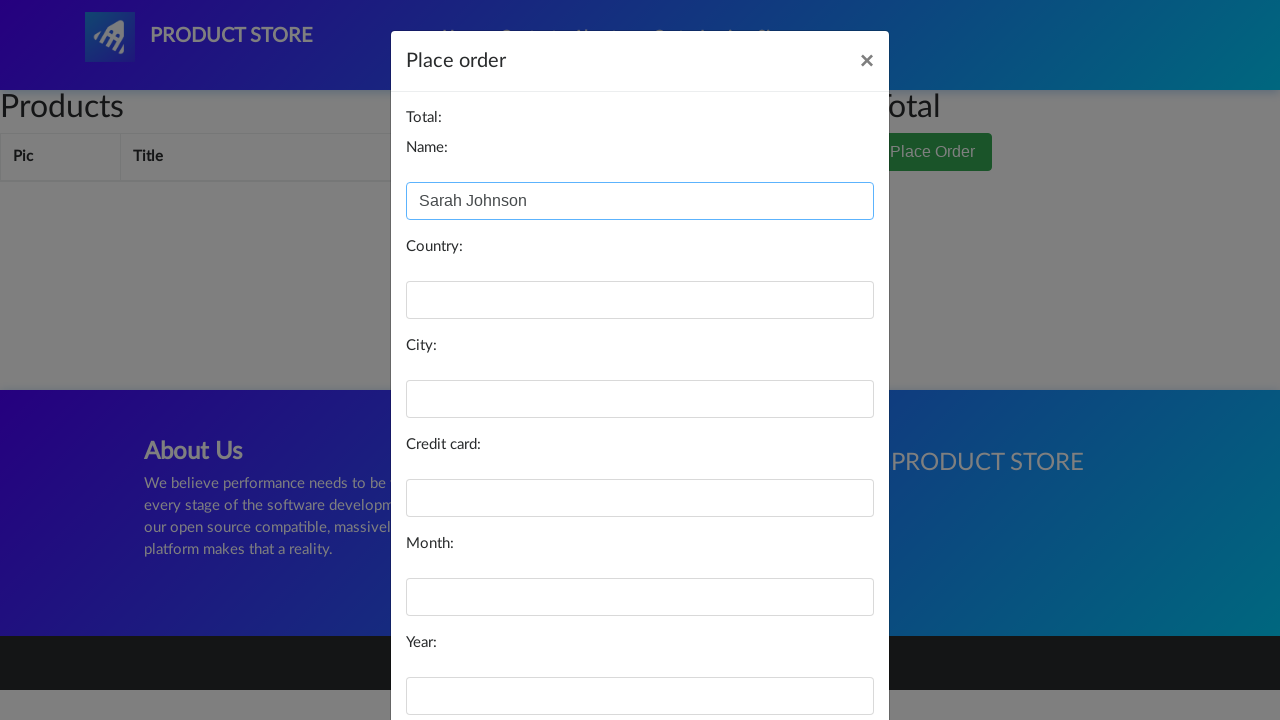

Filled country field with 'United States' on #country
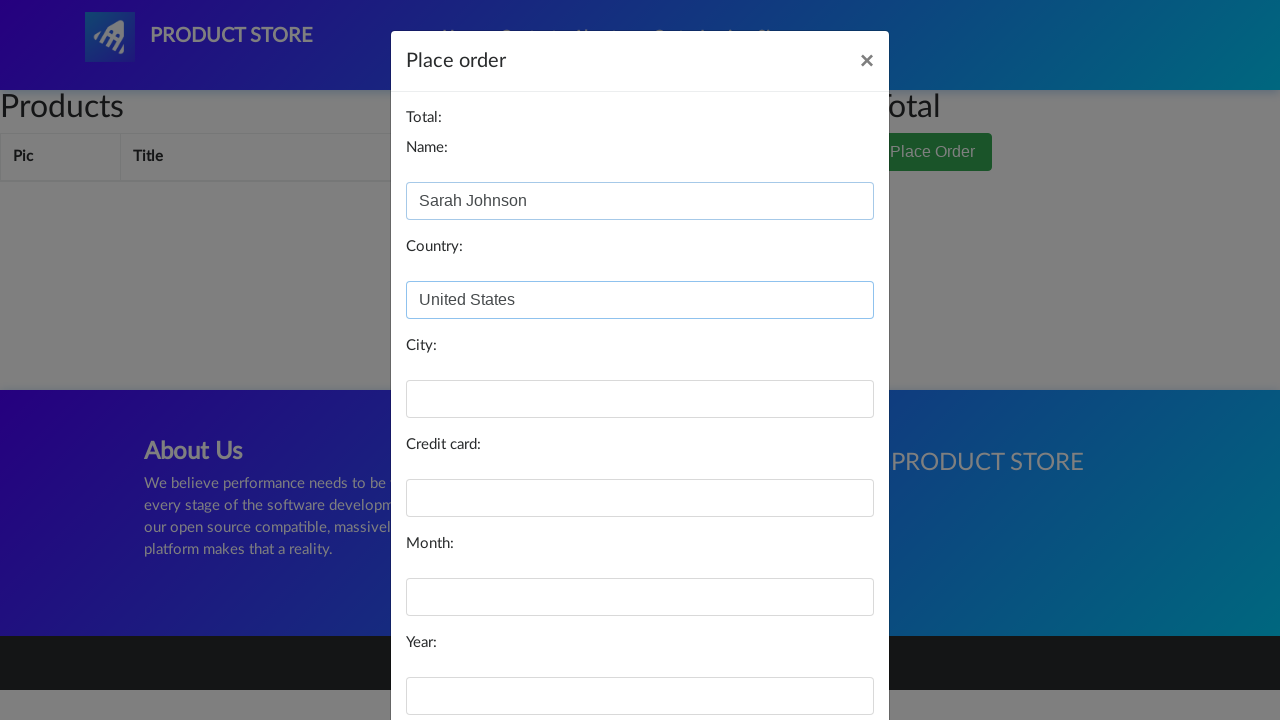

Filled city field with 'New York' on #city
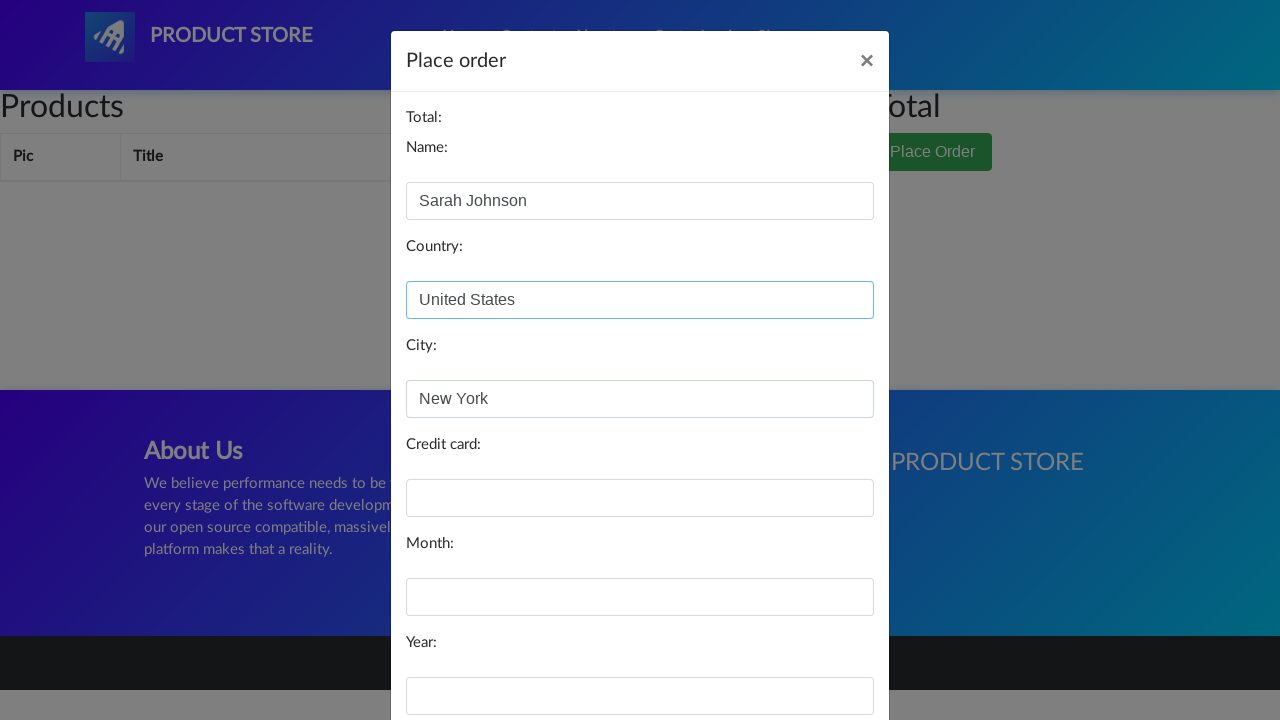

Clicked card field at (640, 498) on #card
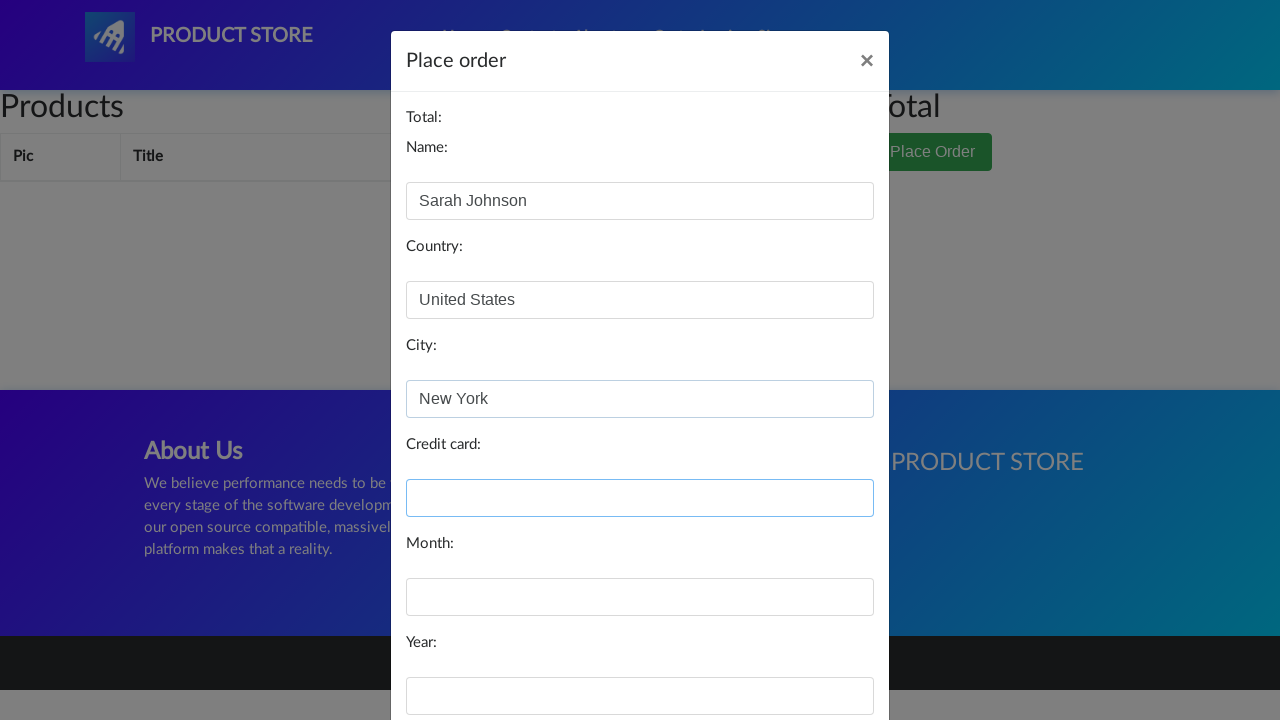

Filled card field with test credit card number on #card
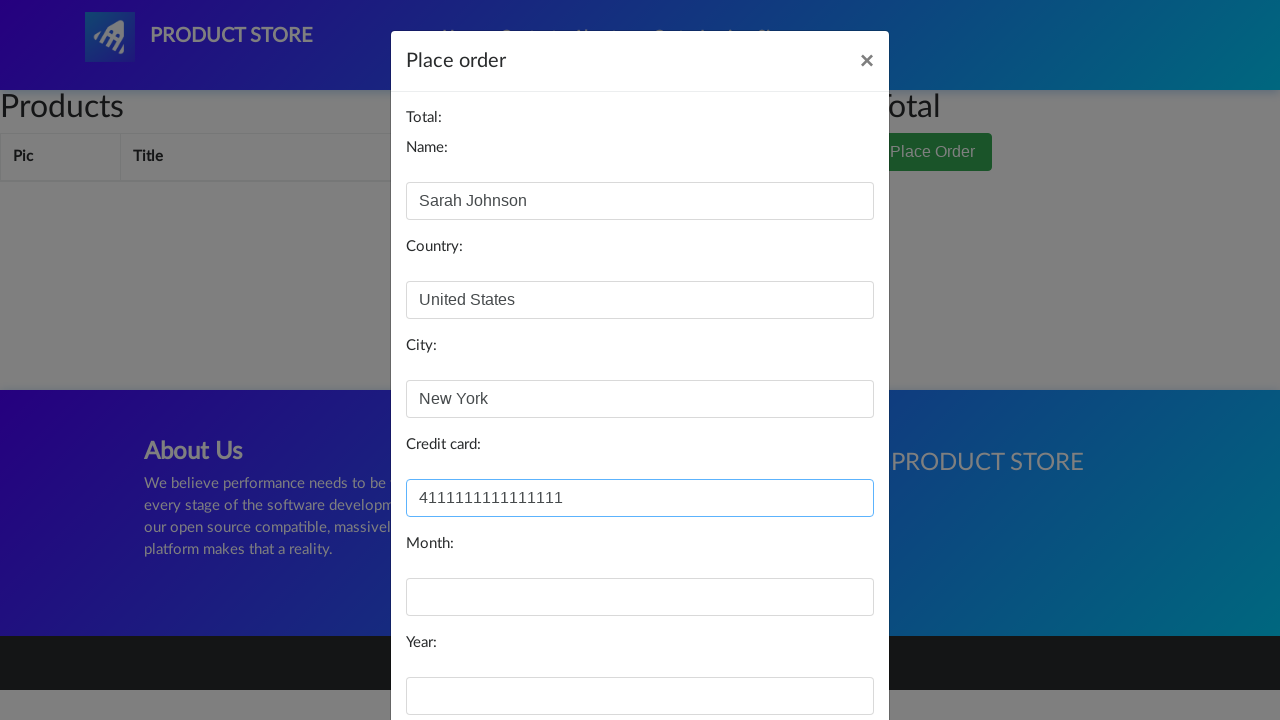

Clicked month field at (640, 597) on #month
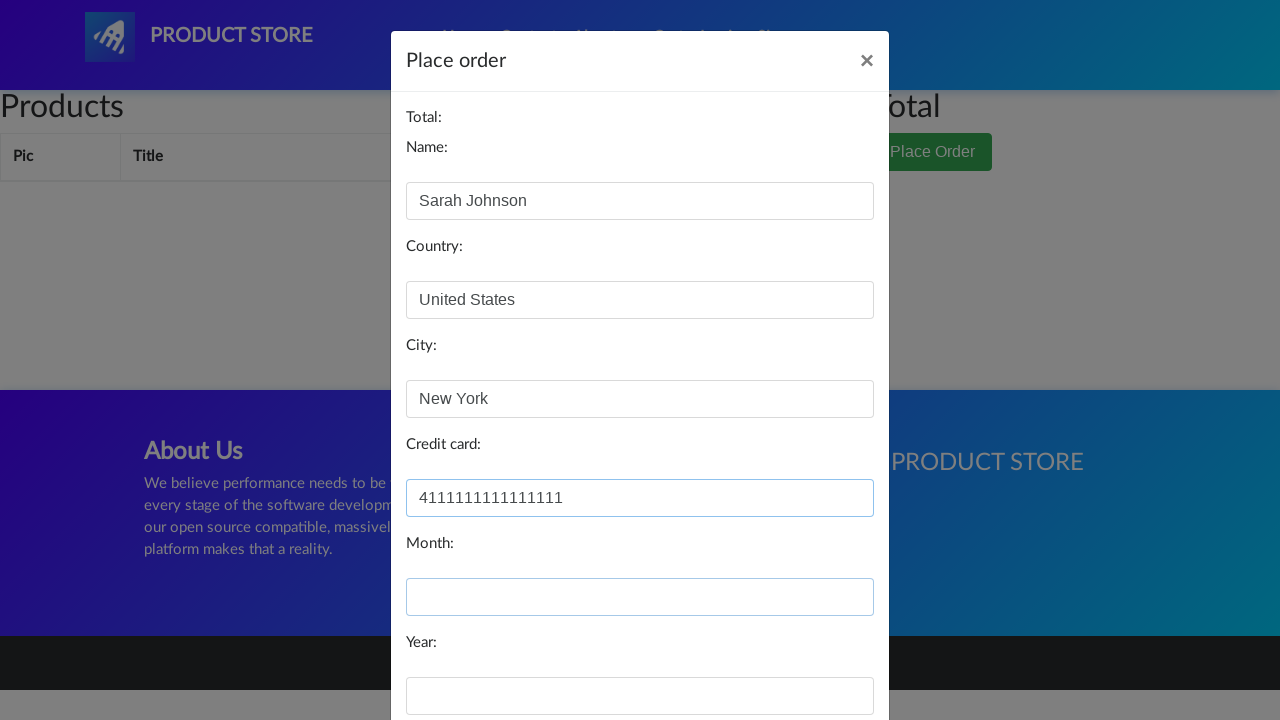

Filled month field with '12' on #month
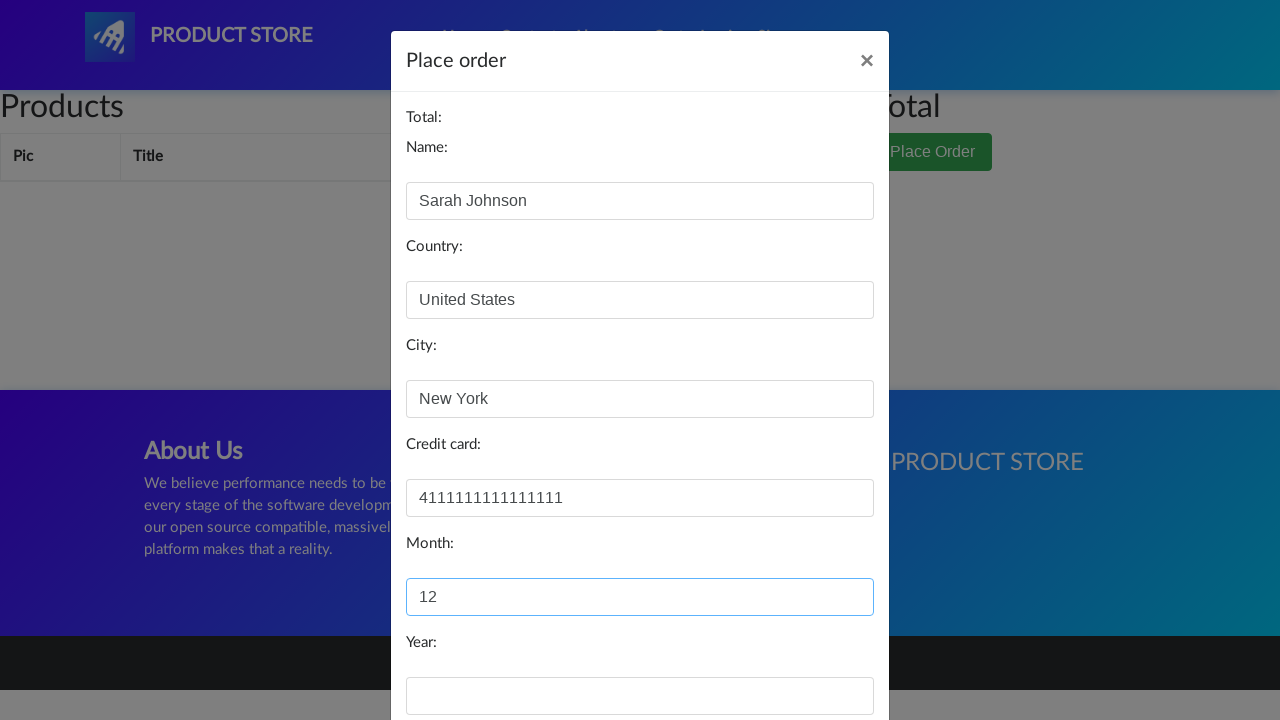

Filled year field with '2025' on #year
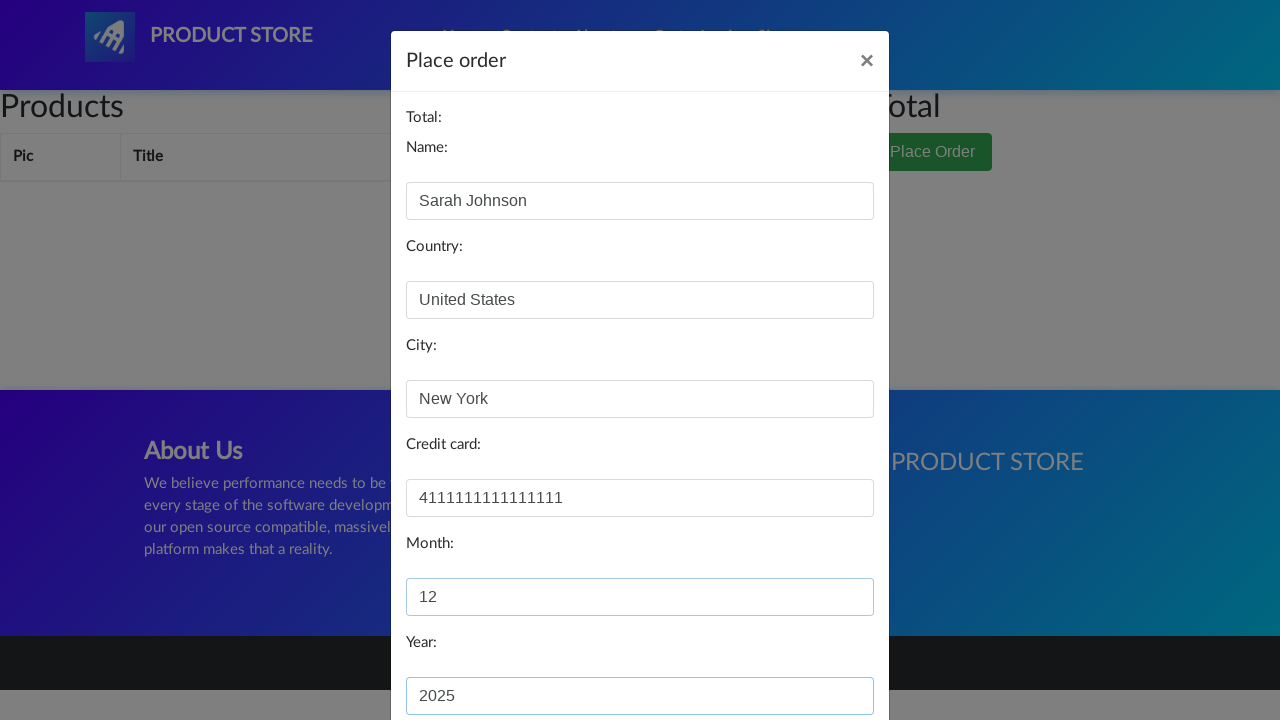

Clicked submit order button at (823, 655) on #orderModal .btn-primary
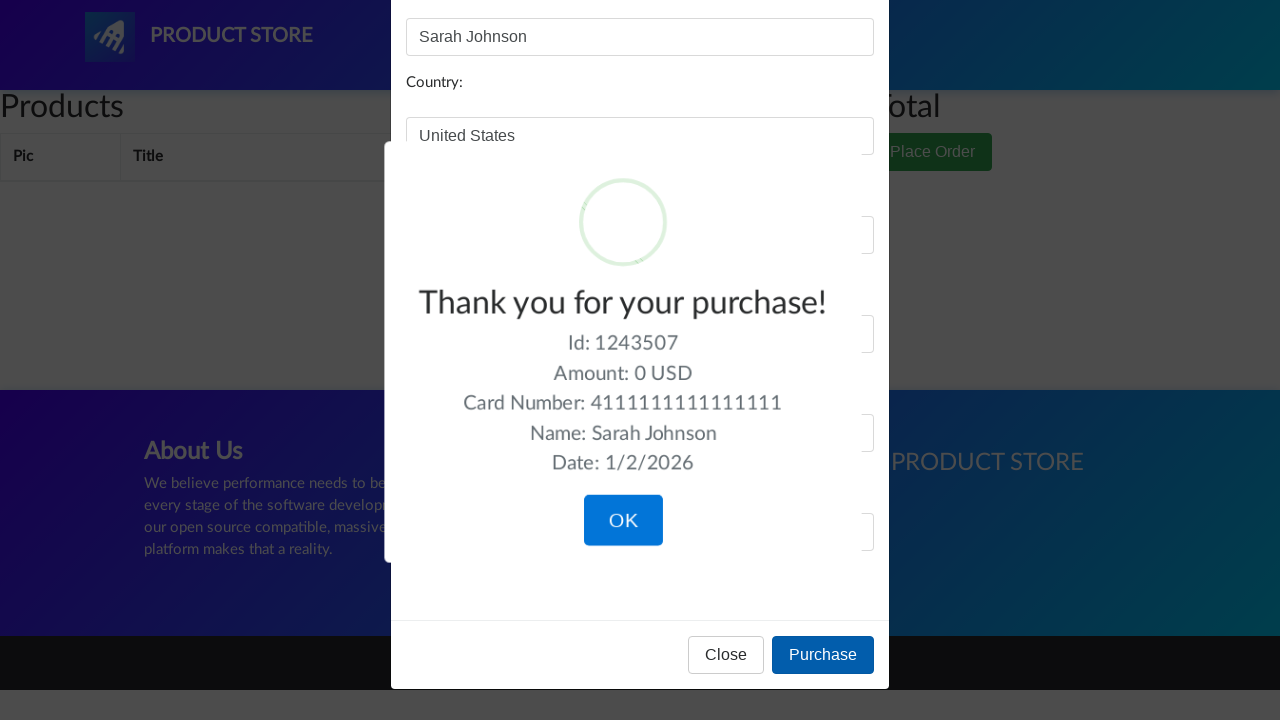

Waited 1000ms for order confirmation
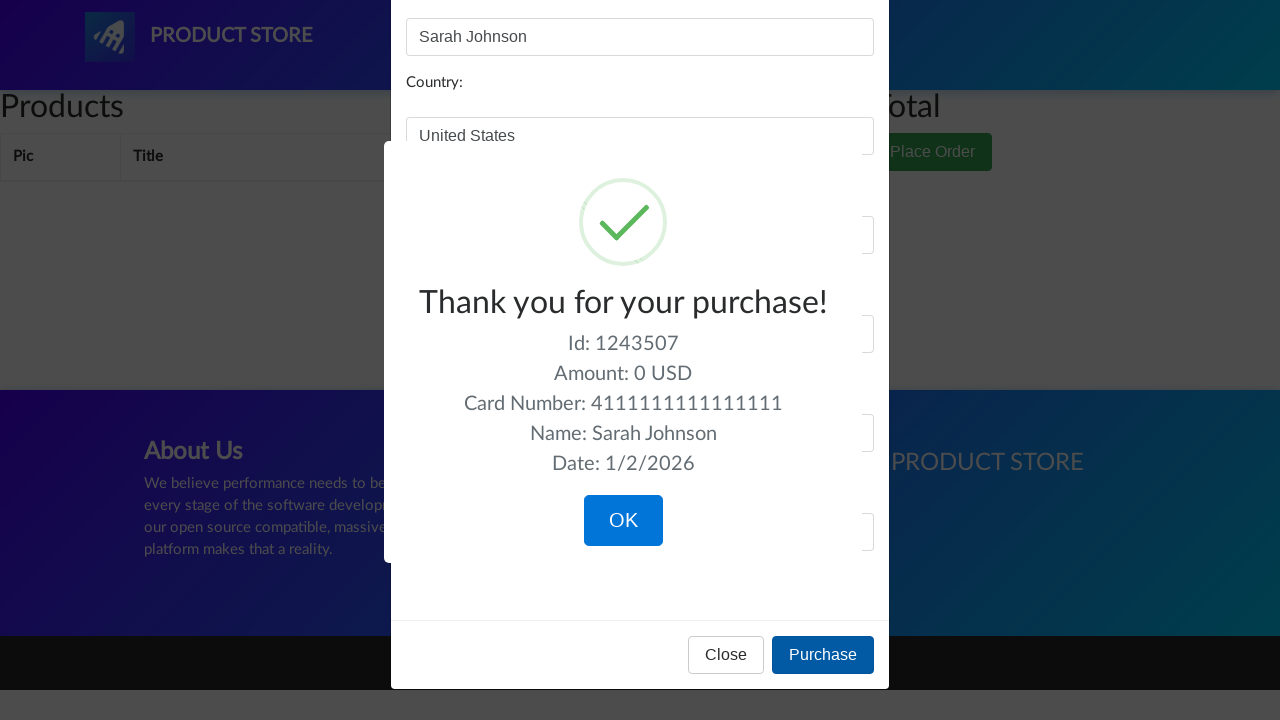

Clicked confirm button to finalize purchase at (623, 521) on .confirm
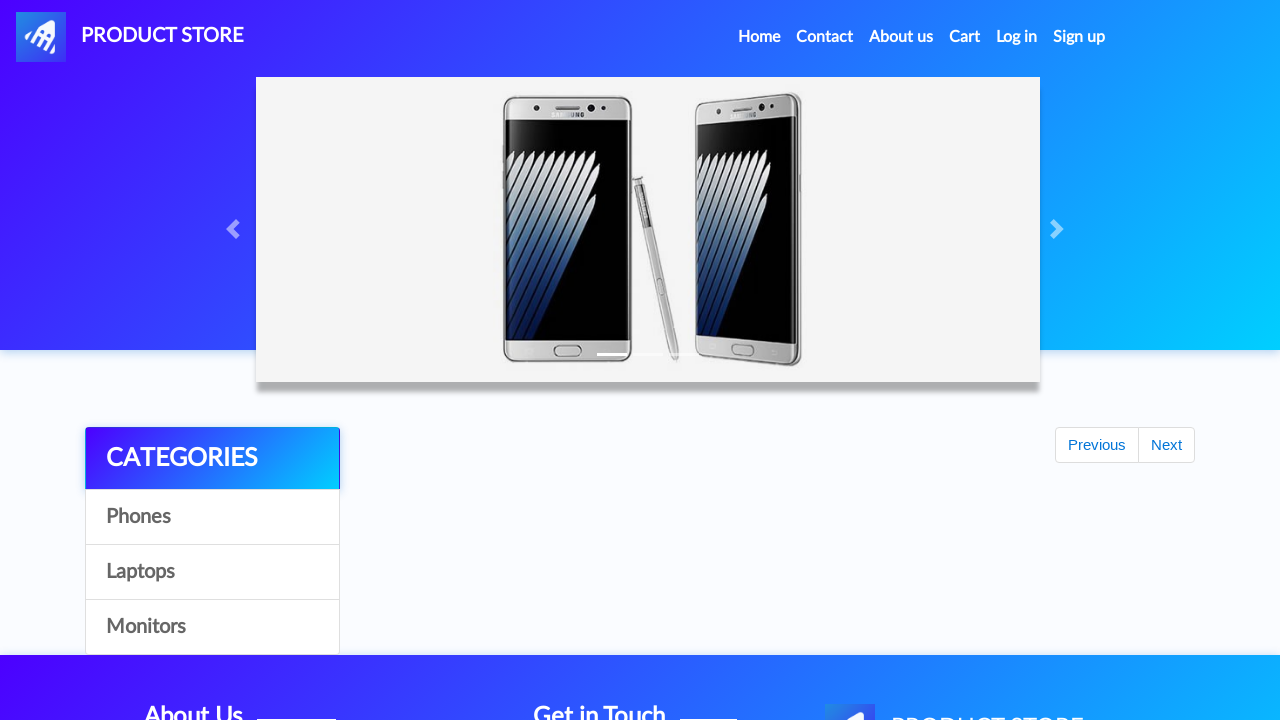

Waited 500ms after confirmation
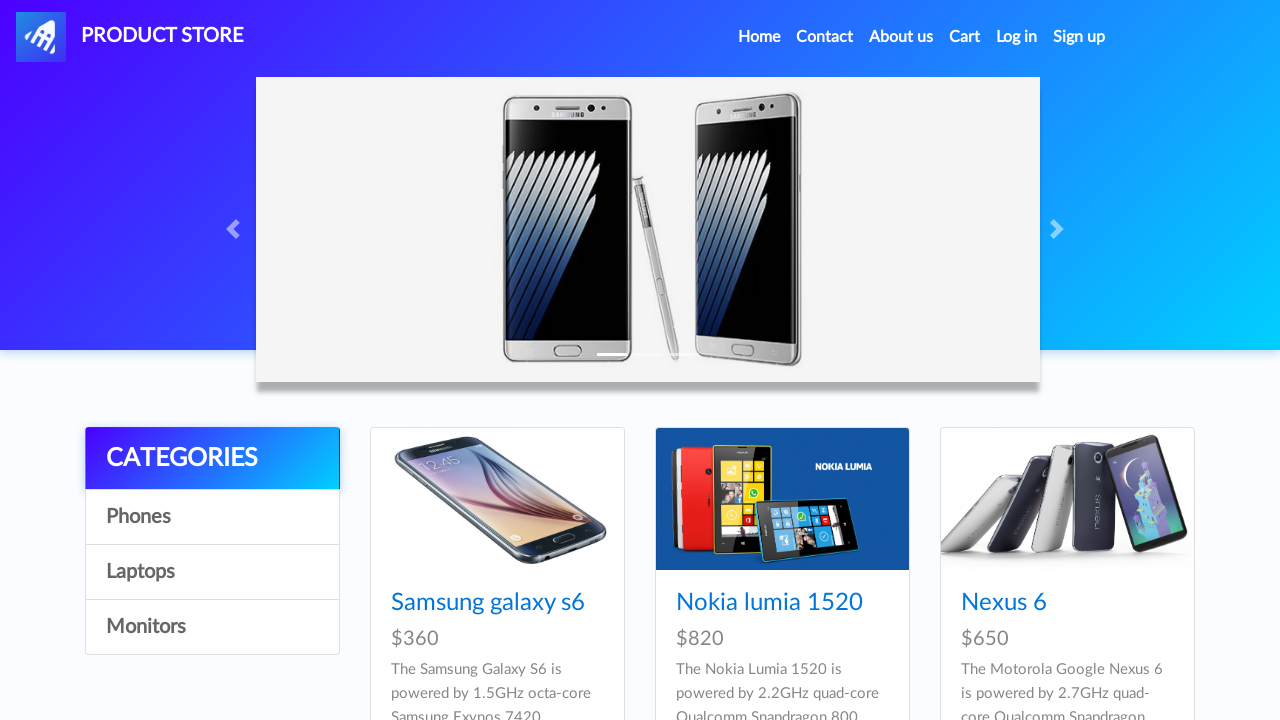

Clicked cart button to view final cart state at (965, 37) on #cartur
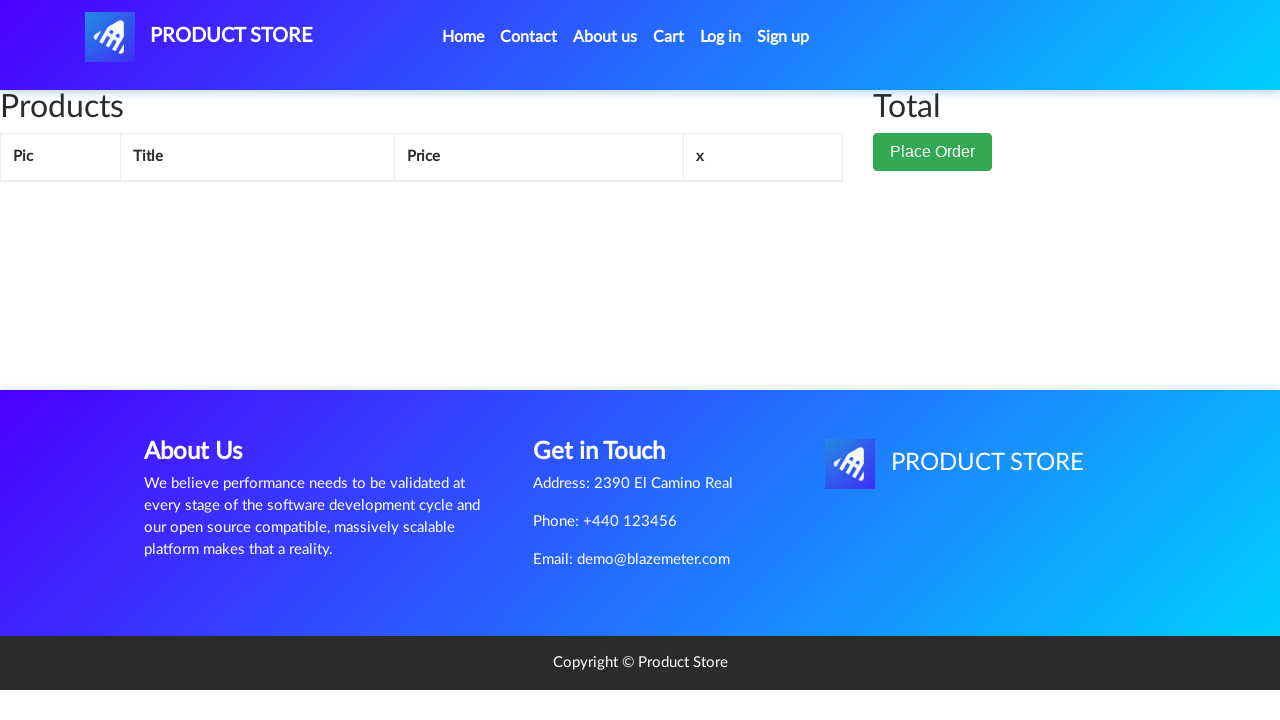

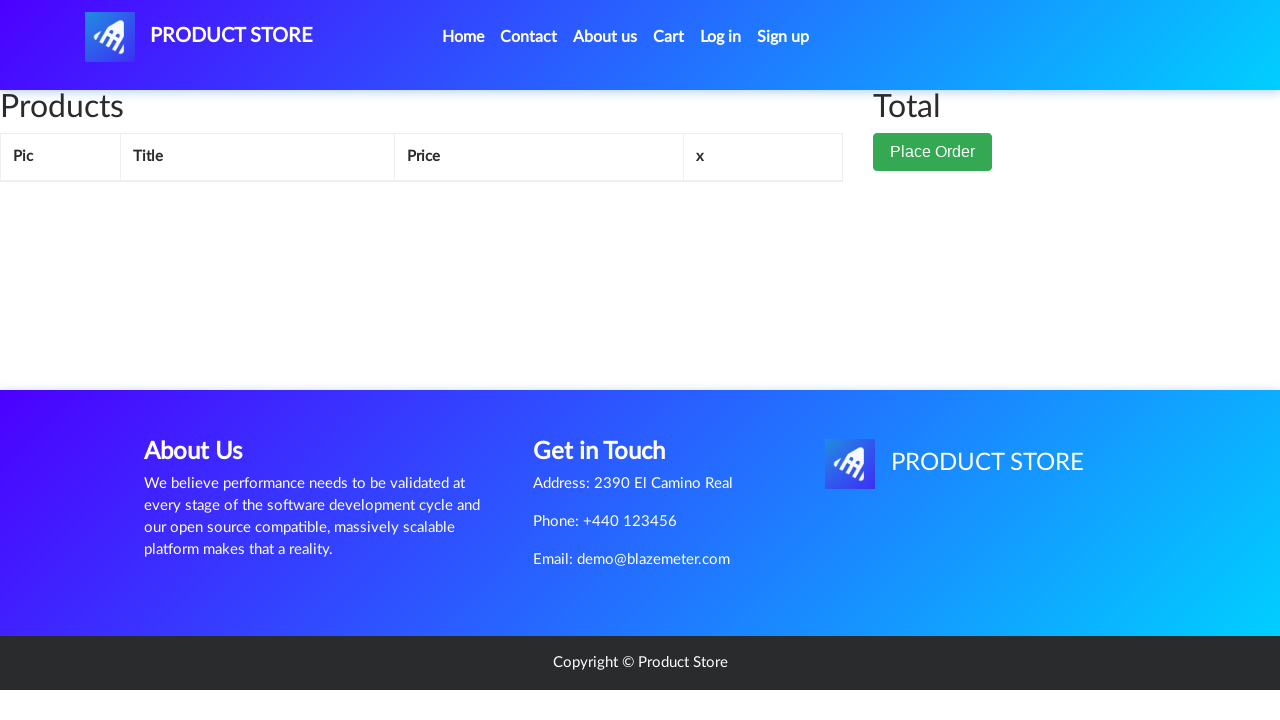